Navigates to a calorie calculator page and locates various elements using CSS selectors to verify their presence and attributes

Starting URL: https://www.calculator.net/calorie-calculator.html

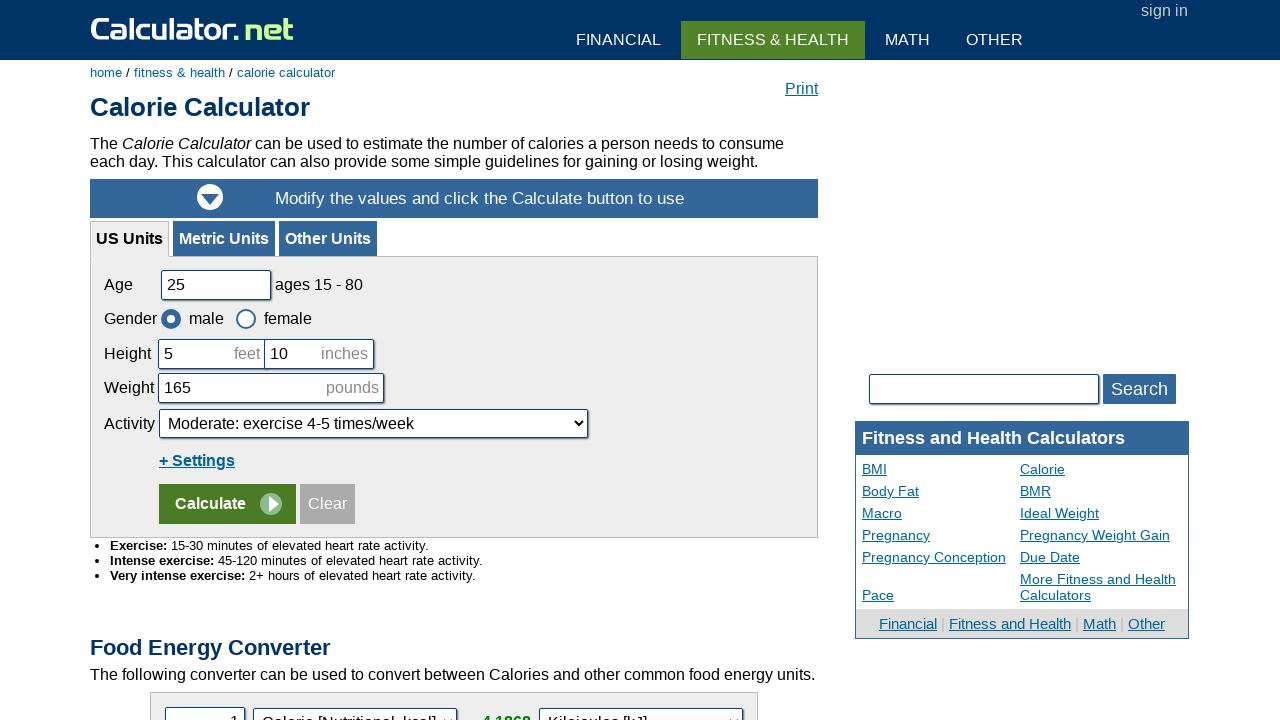

Navigated to calorie calculator page
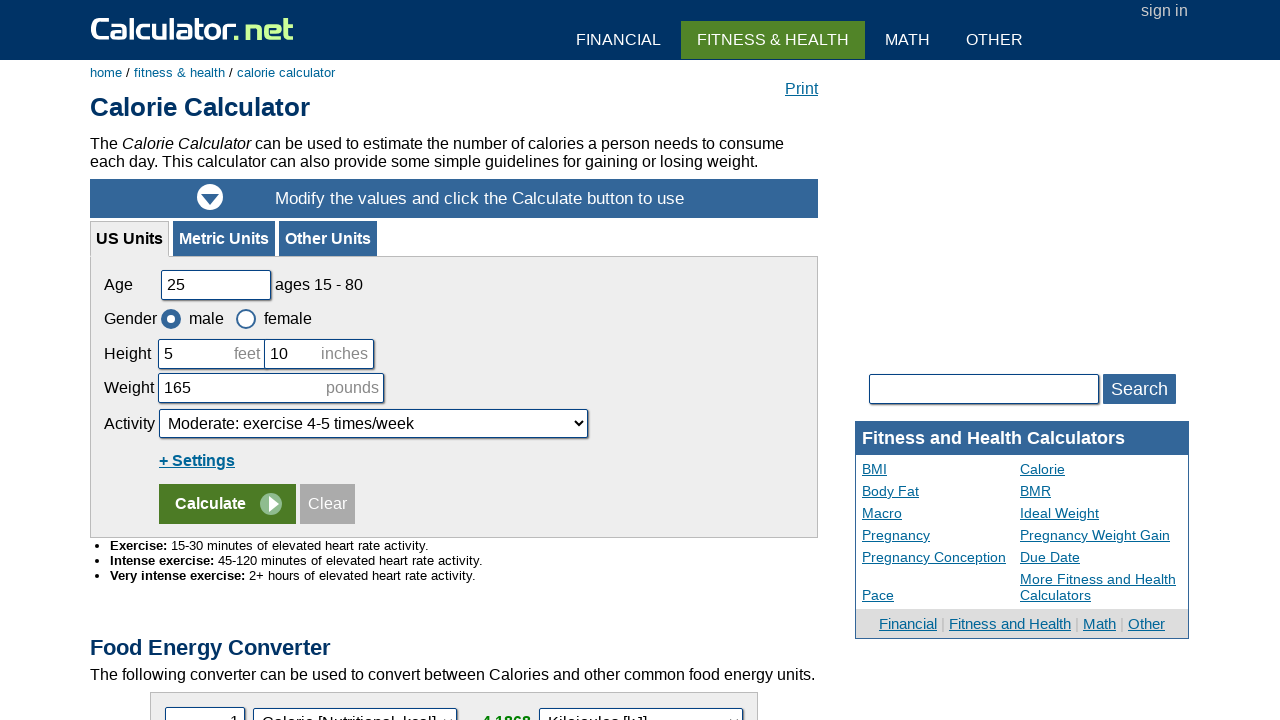

Located age label element using CSS selector
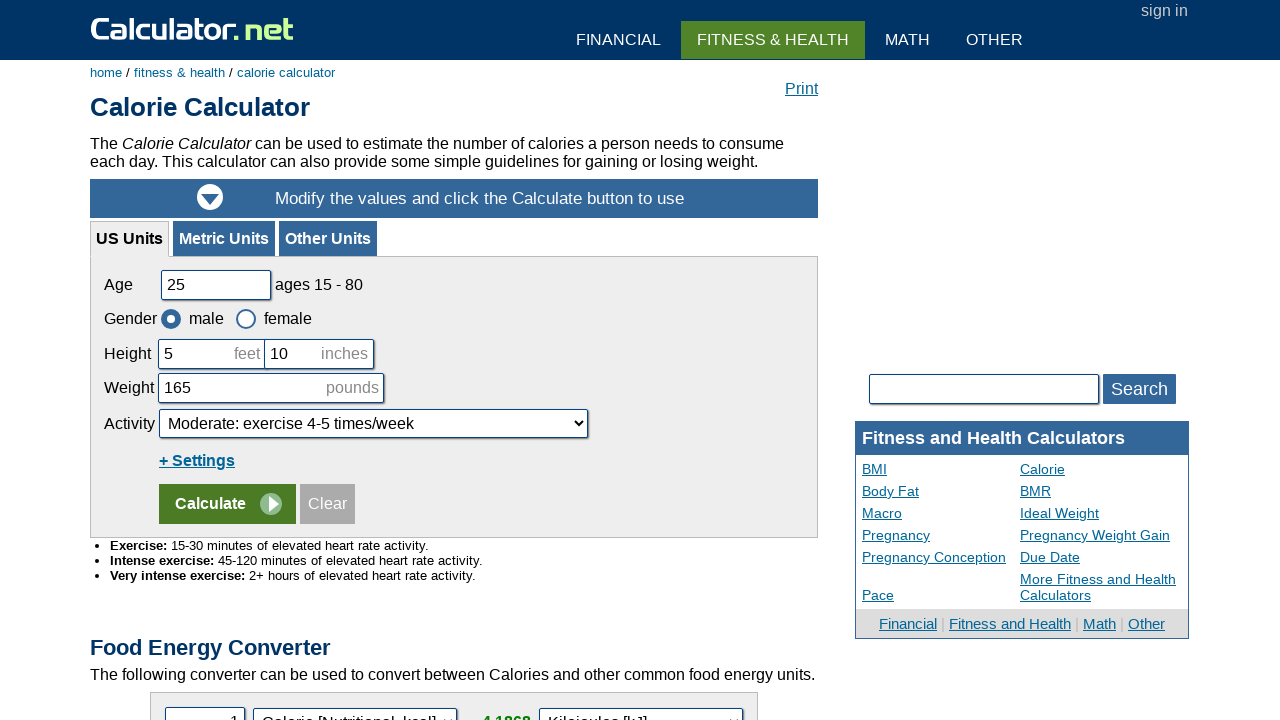

Retrieved and printed text content of age label
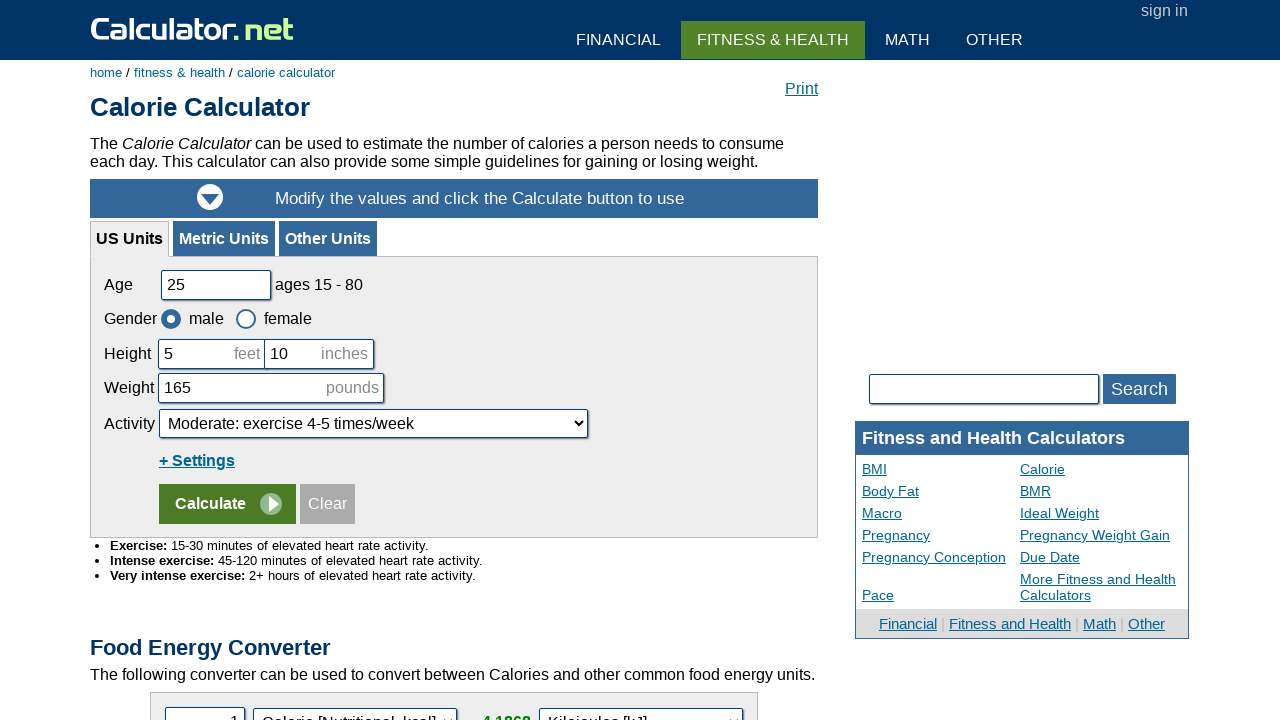

Located all elements with id starting with 'c' character
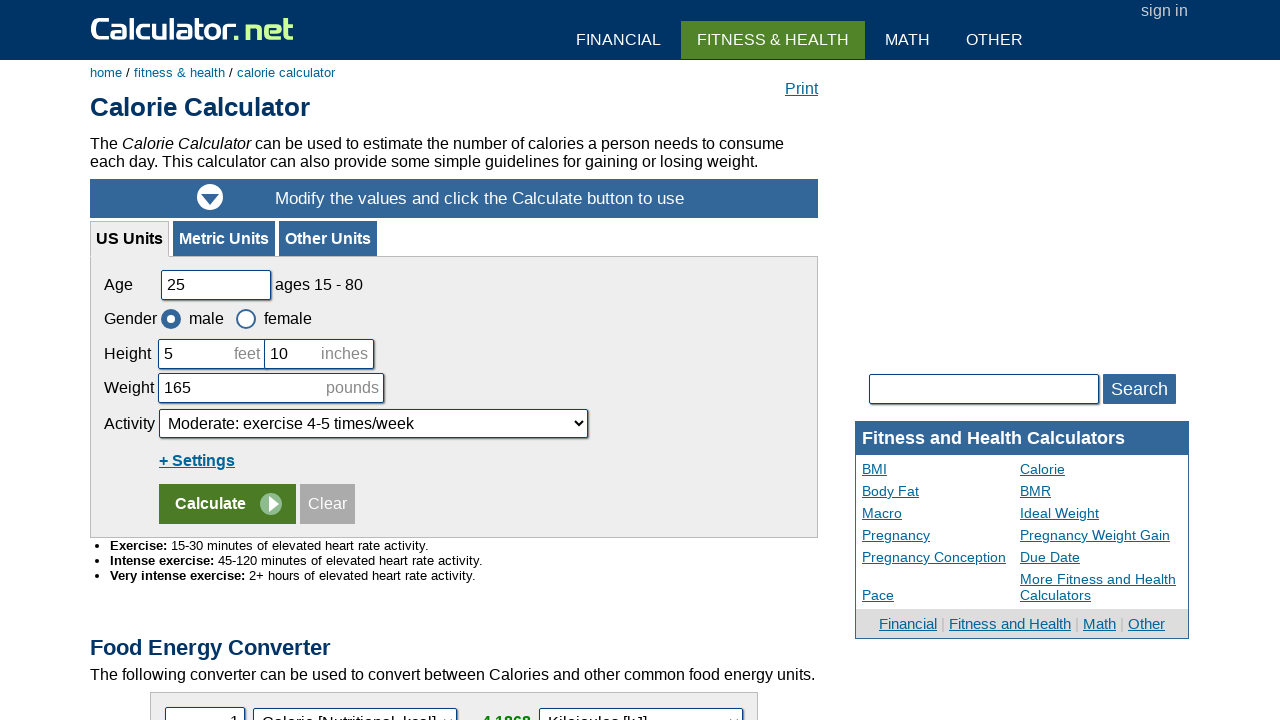

Retrieved id attribute: clear
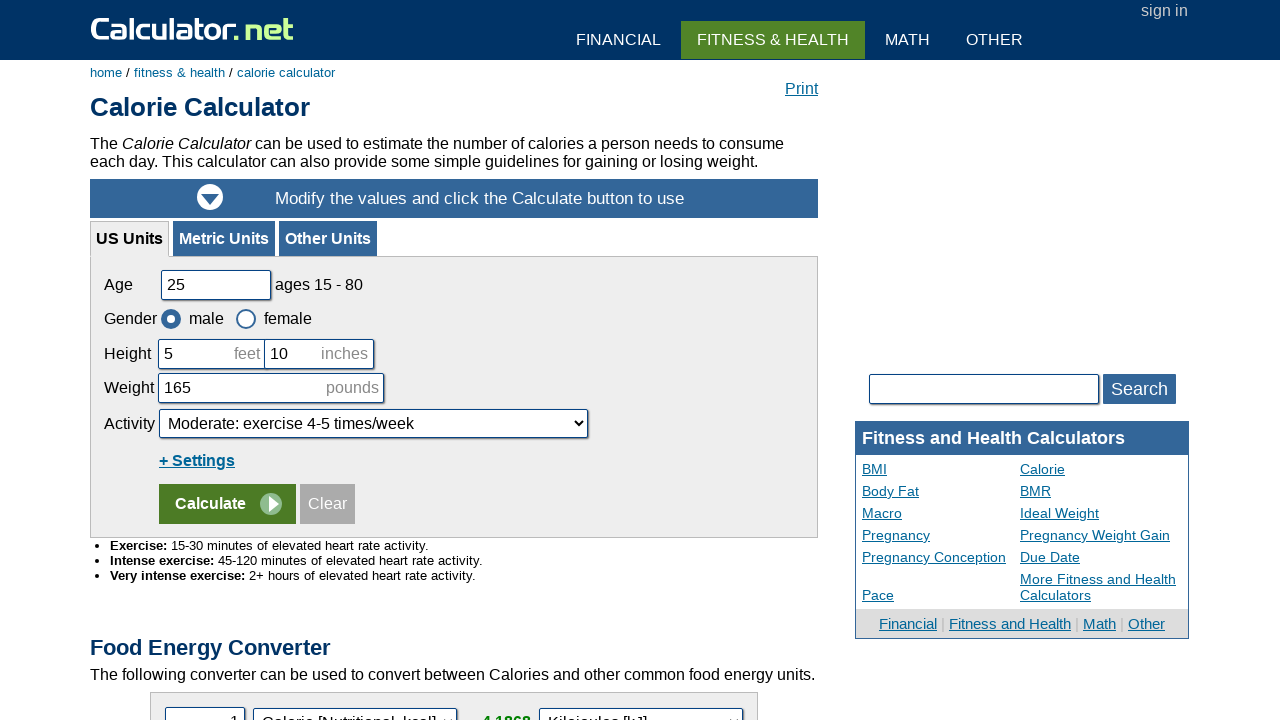

Retrieved id attribute: contentout
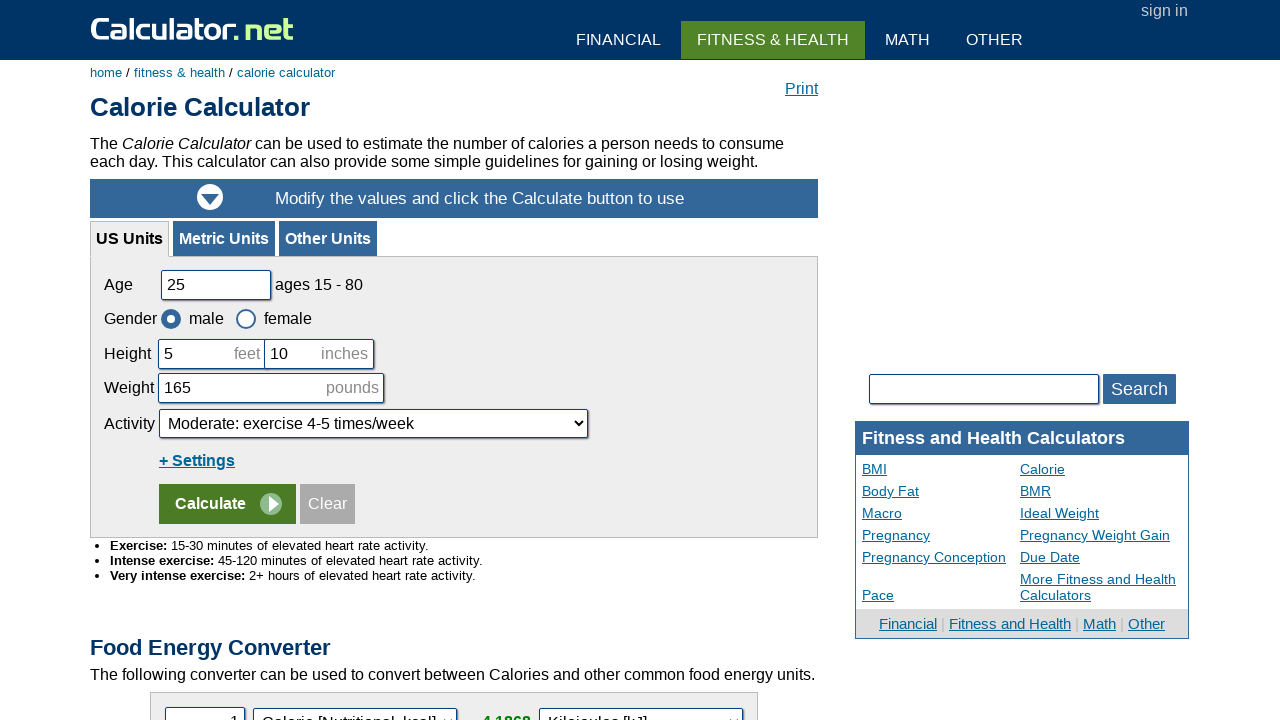

Retrieved id attribute: content
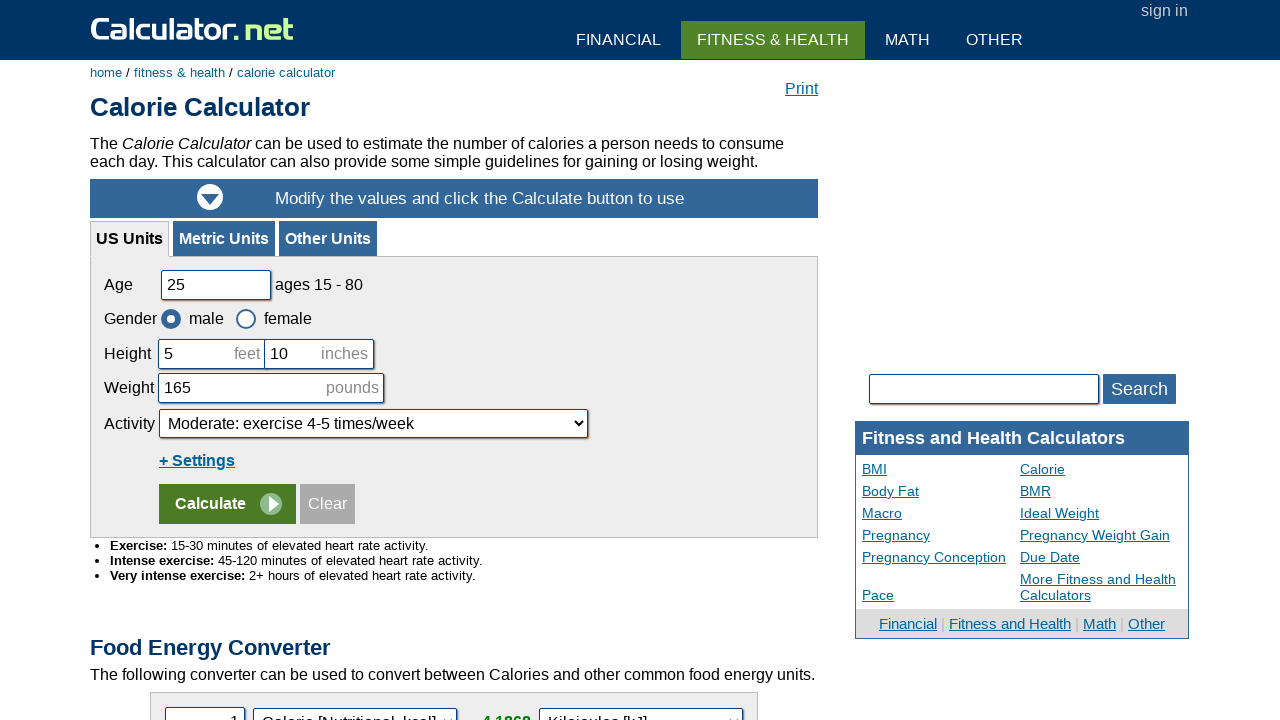

Retrieved id attribute: calinputtable
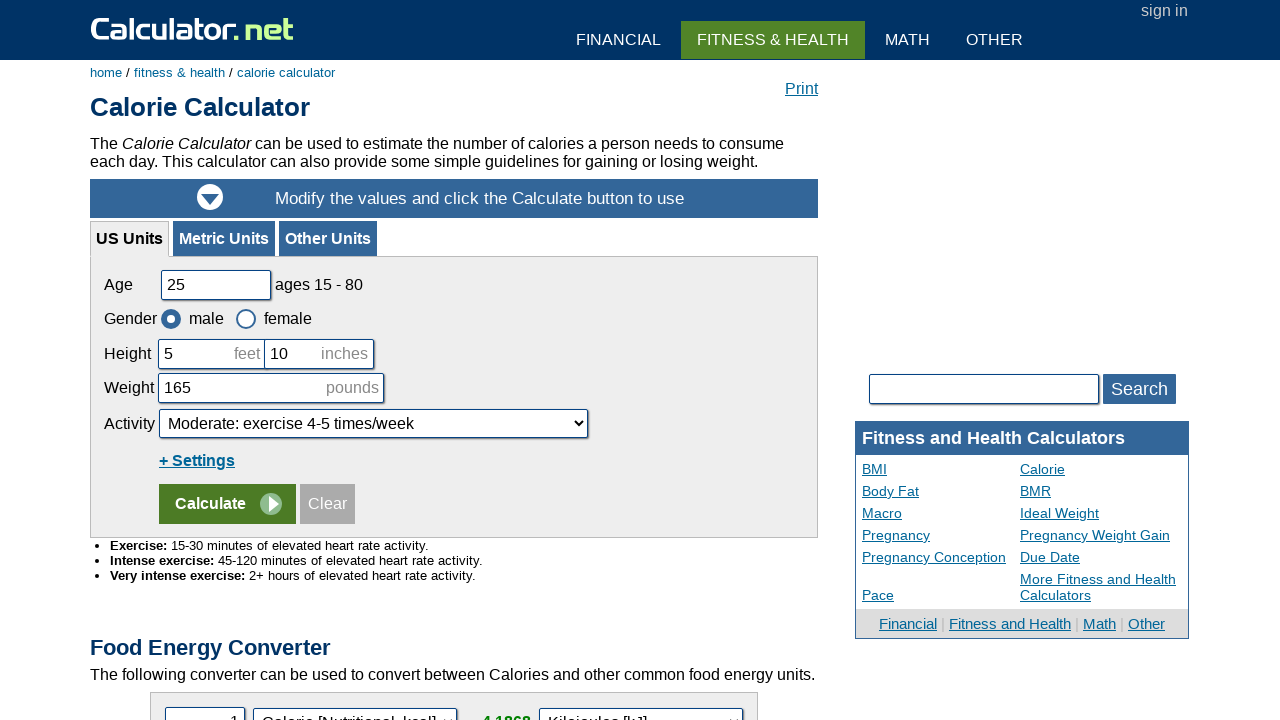

Retrieved id attribute: cage
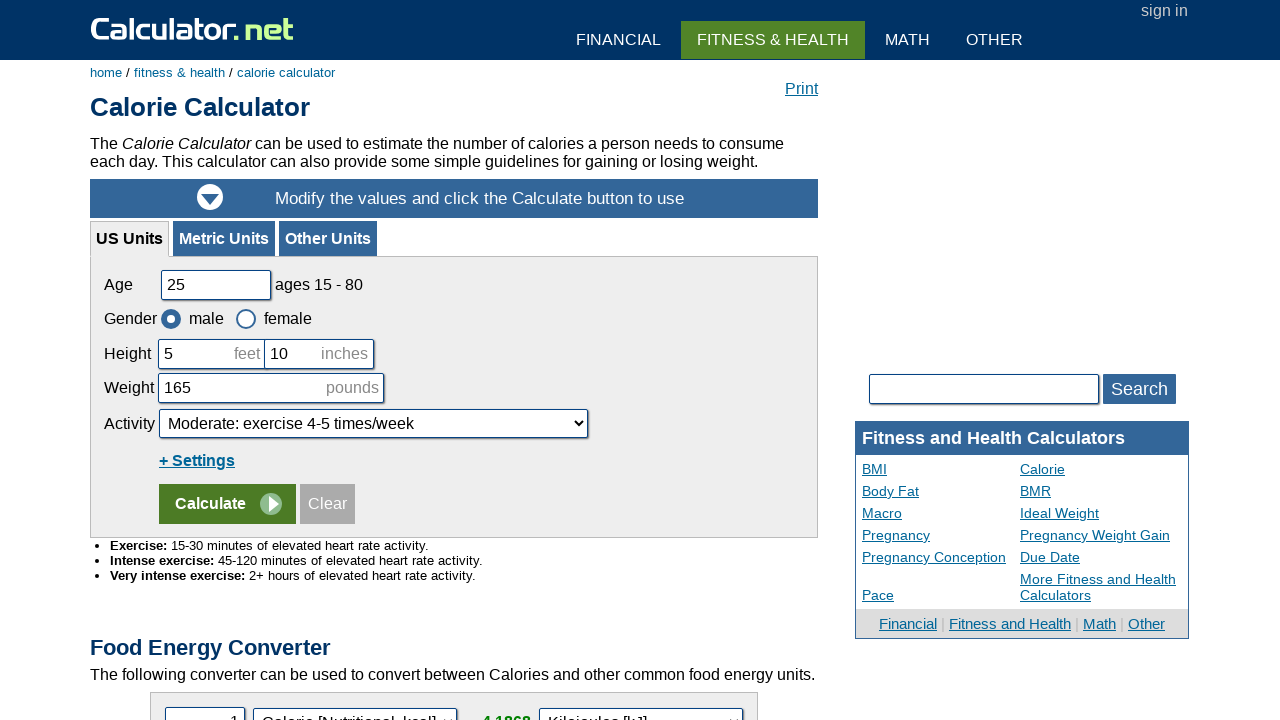

Retrieved id attribute: csex1
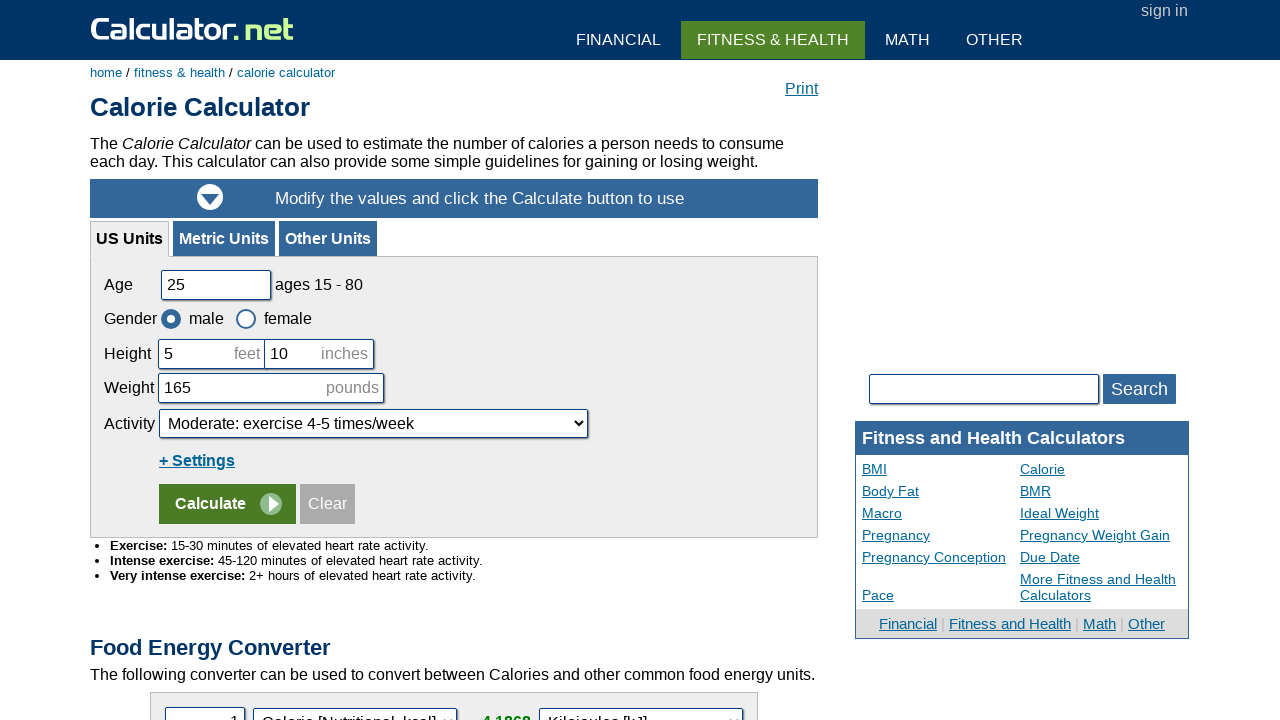

Retrieved id attribute: csex2
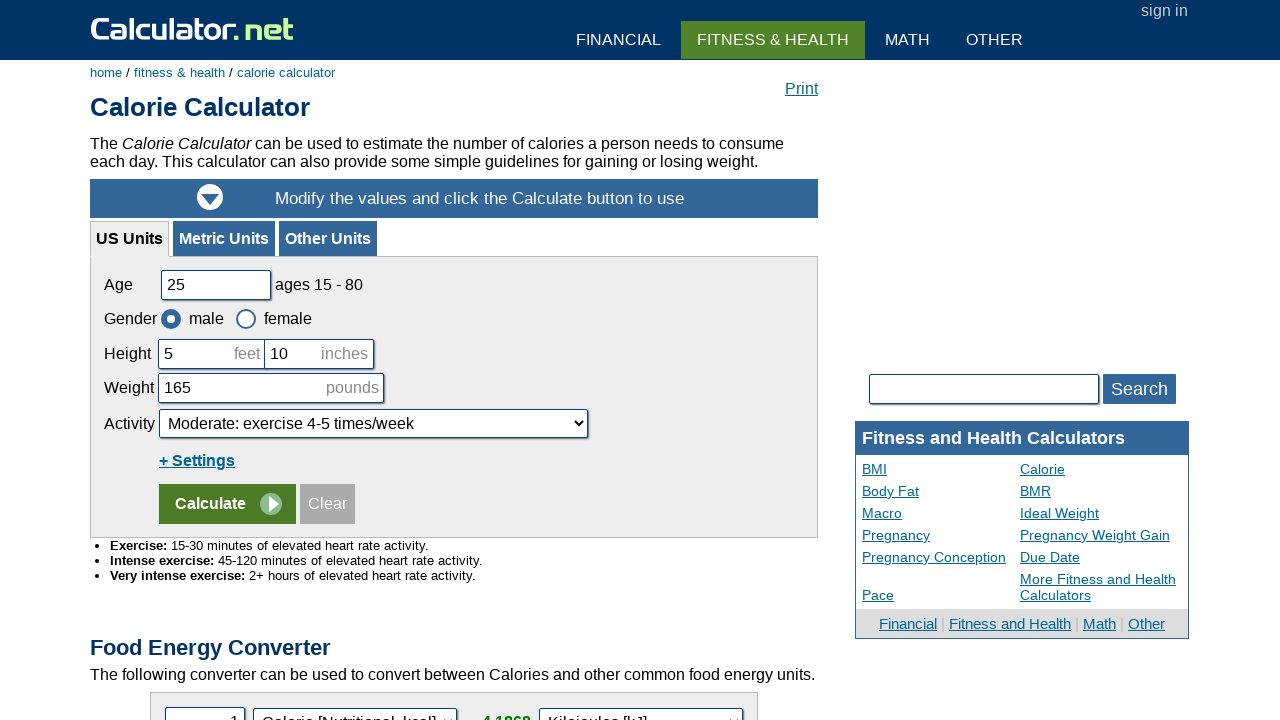

Retrieved id attribute: cheightfeet
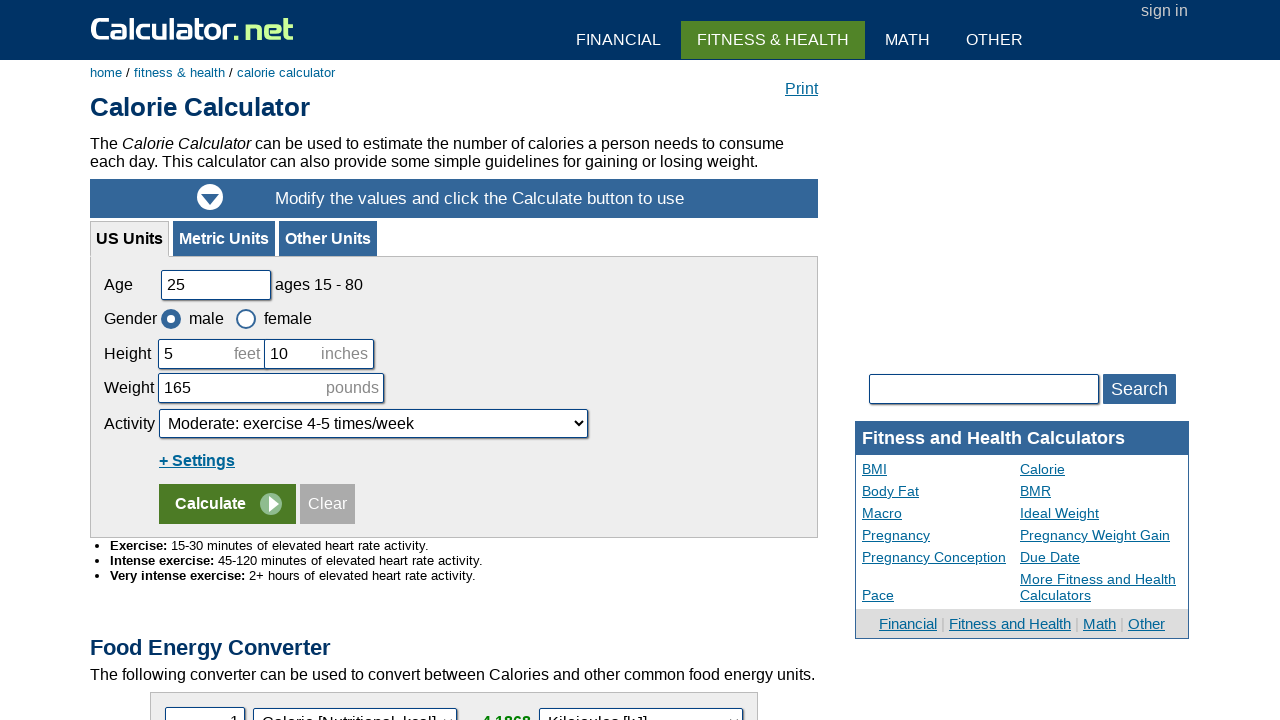

Retrieved id attribute: cheightinch
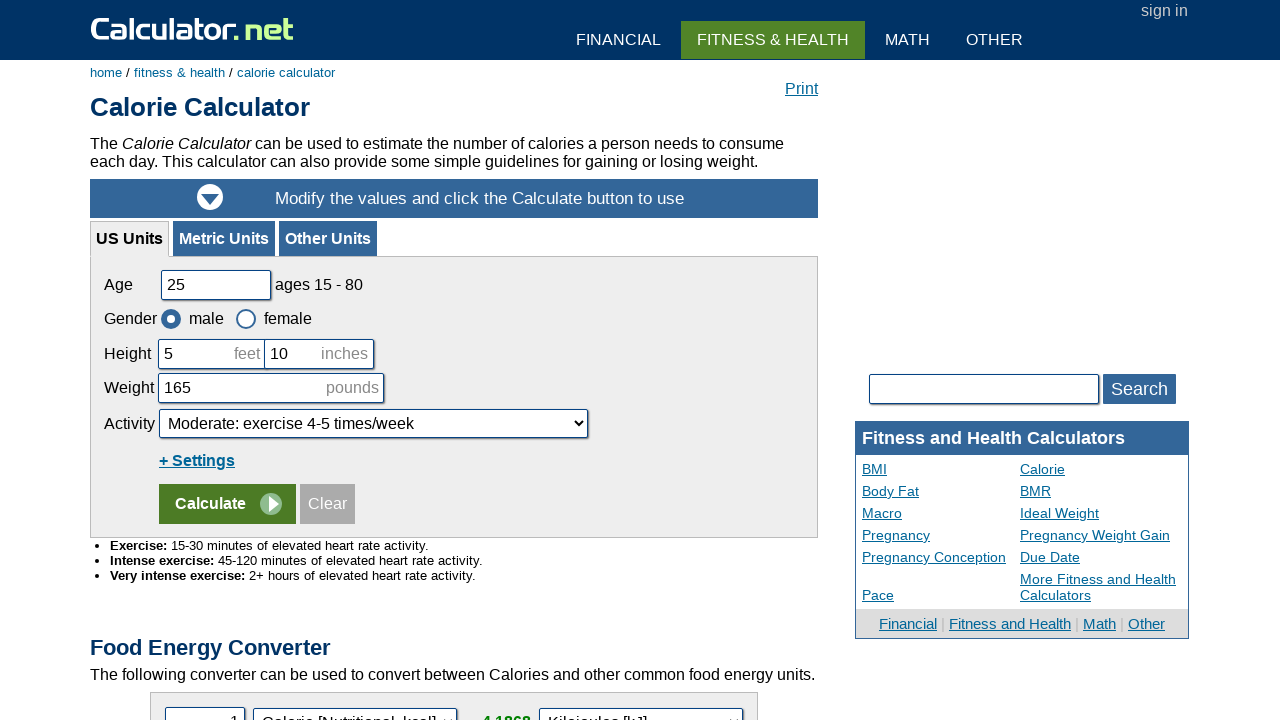

Retrieved id attribute: cpound
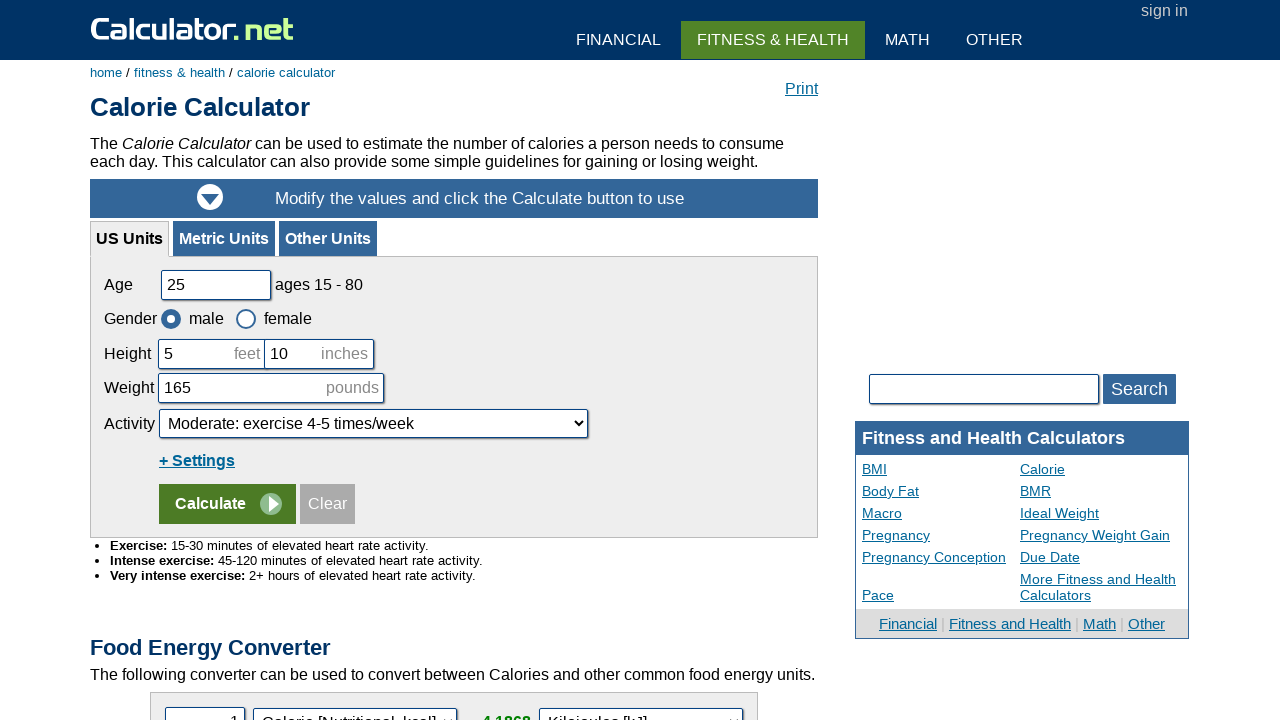

Retrieved id attribute: cheightmeter
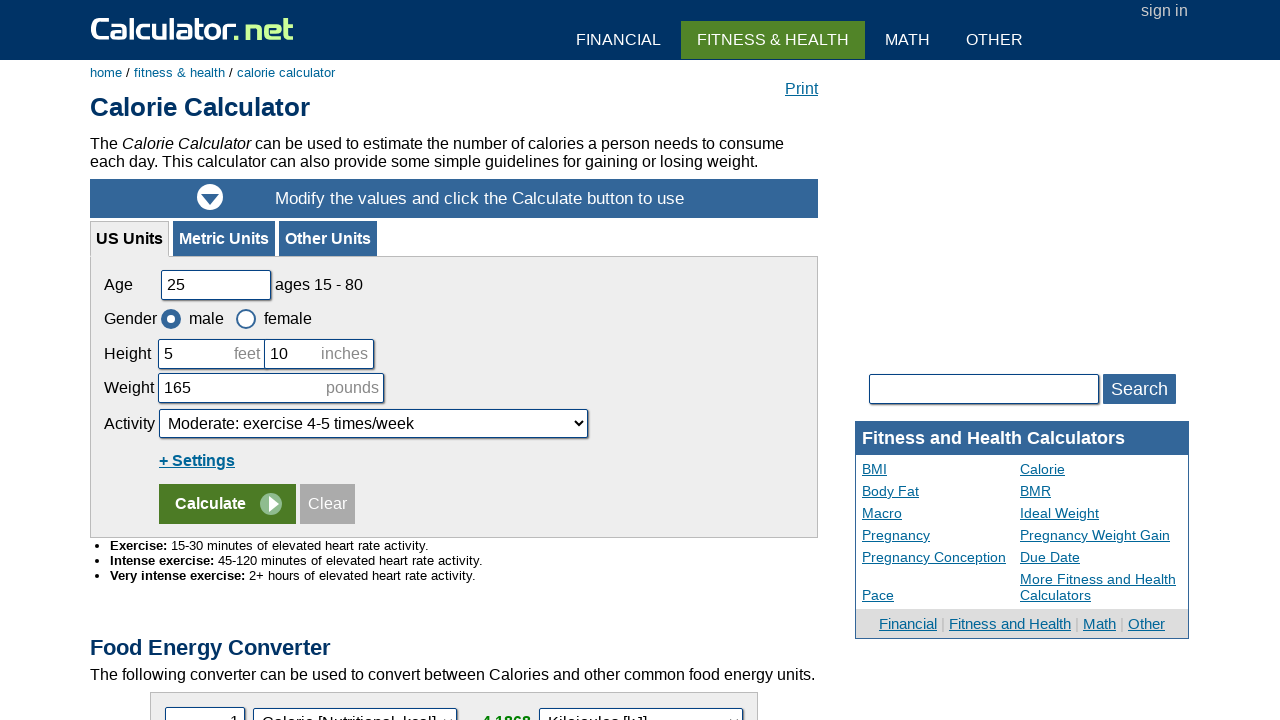

Retrieved id attribute: ckg
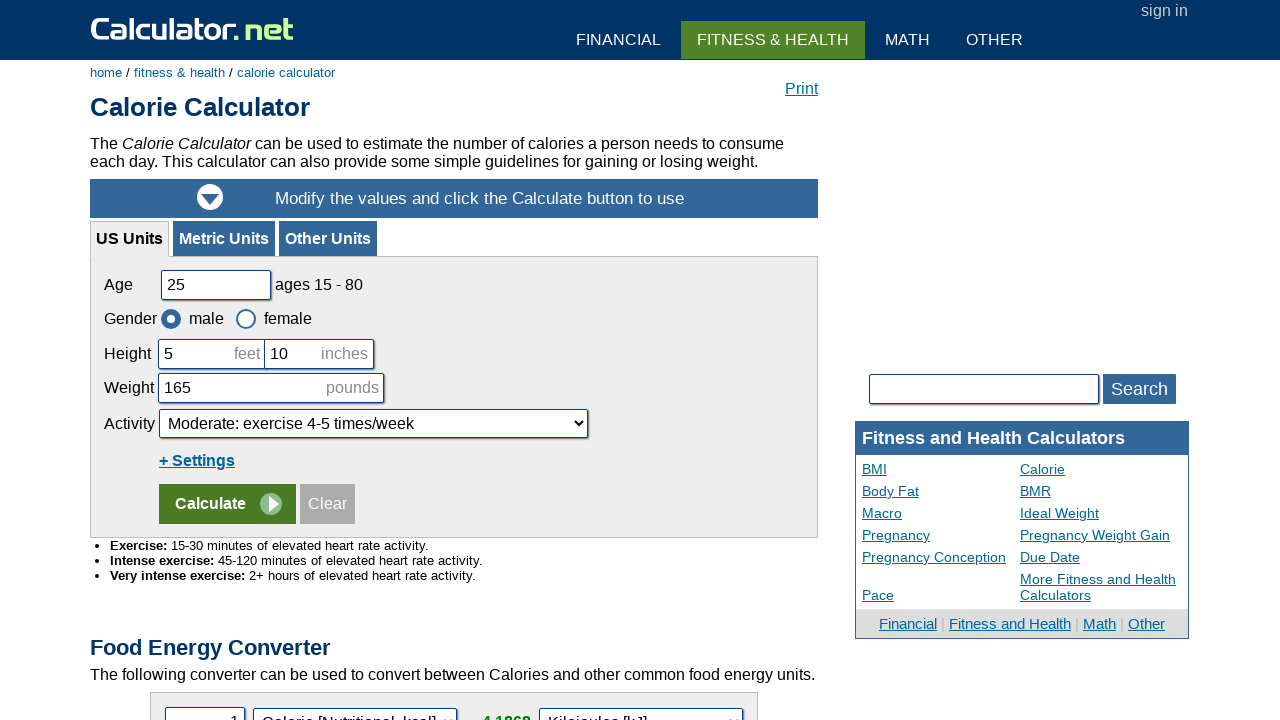

Retrieved id attribute: cactivity
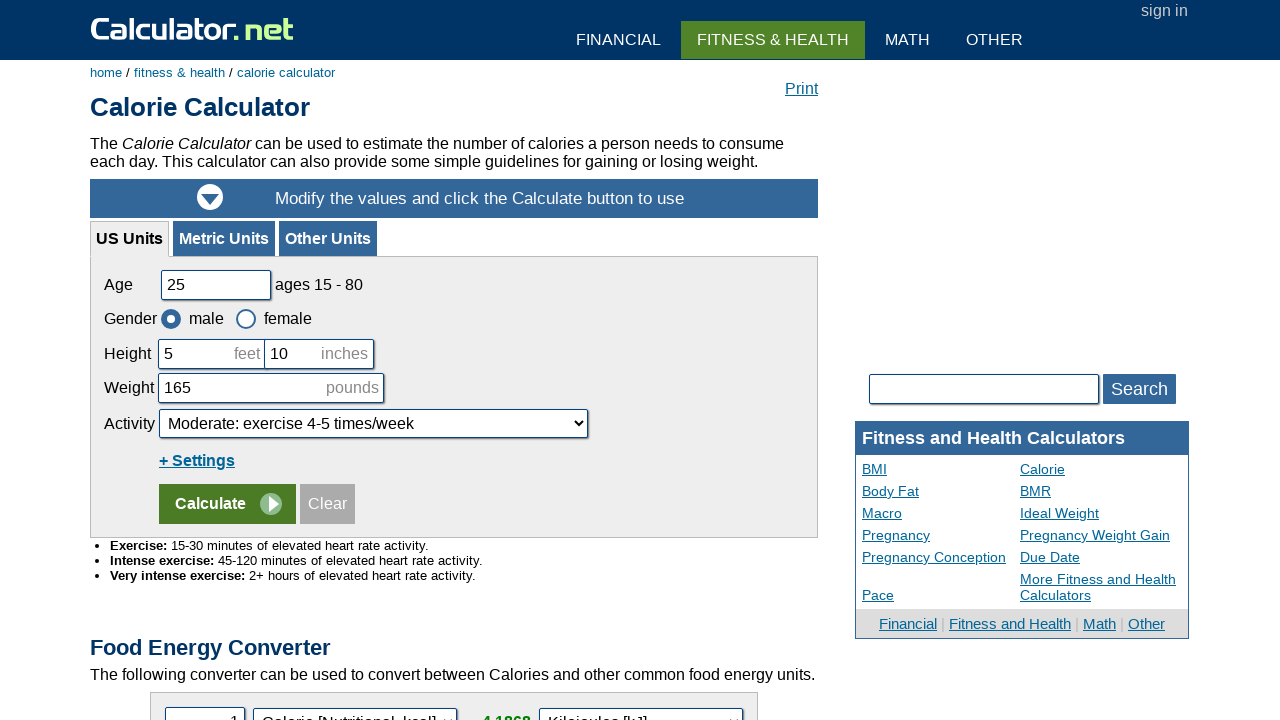

Retrieved id attribute: ccsettingtitle
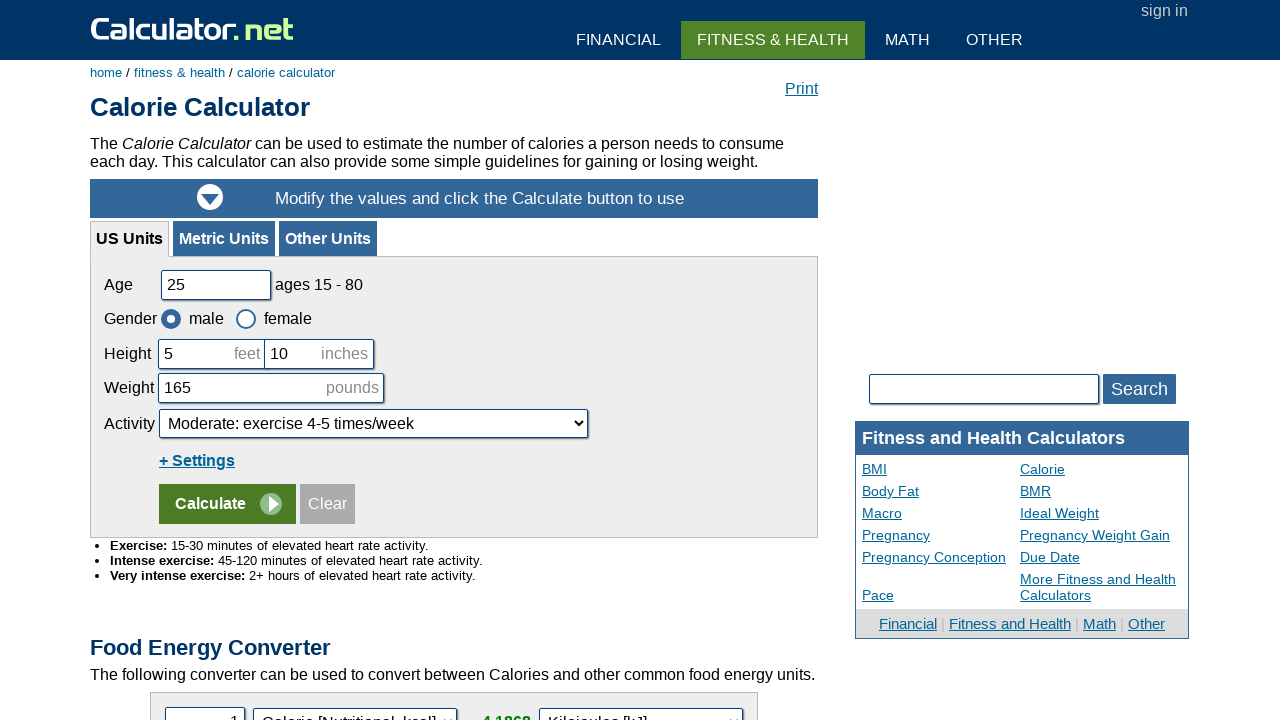

Retrieved id attribute: ccsettingcontent
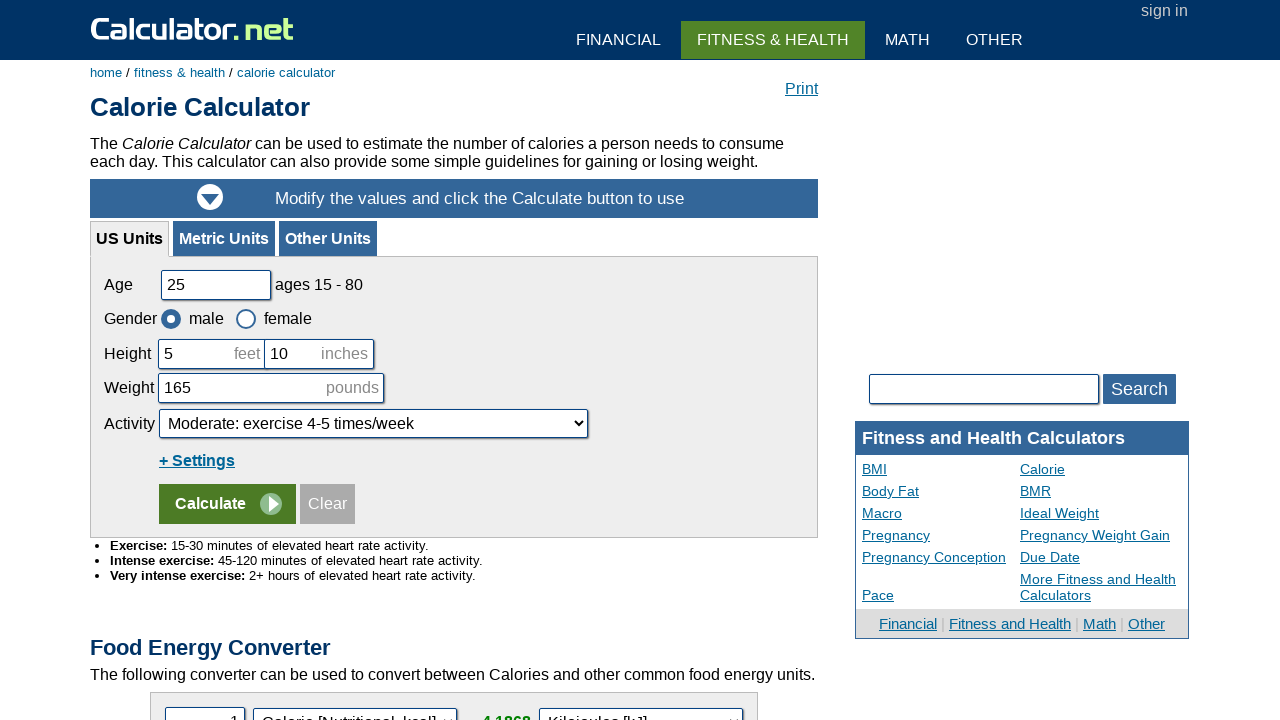

Retrieved id attribute: cmoreoption
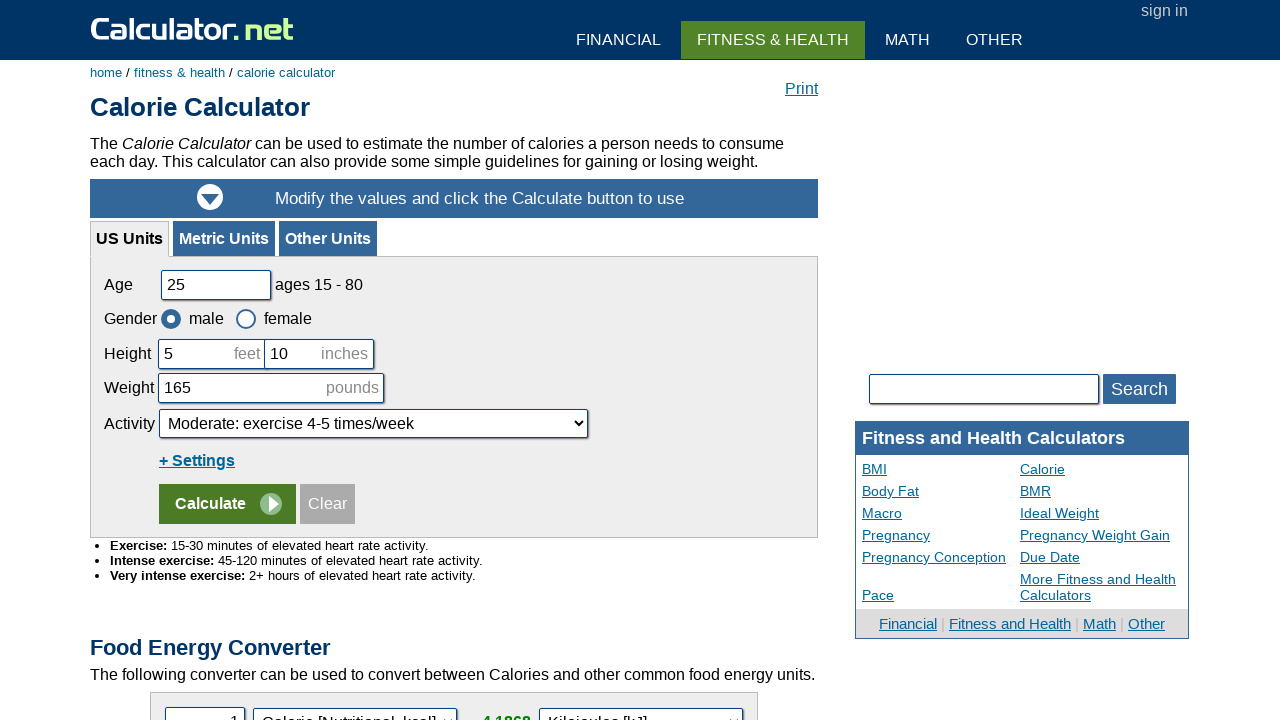

Retrieved id attribute: coutunit1
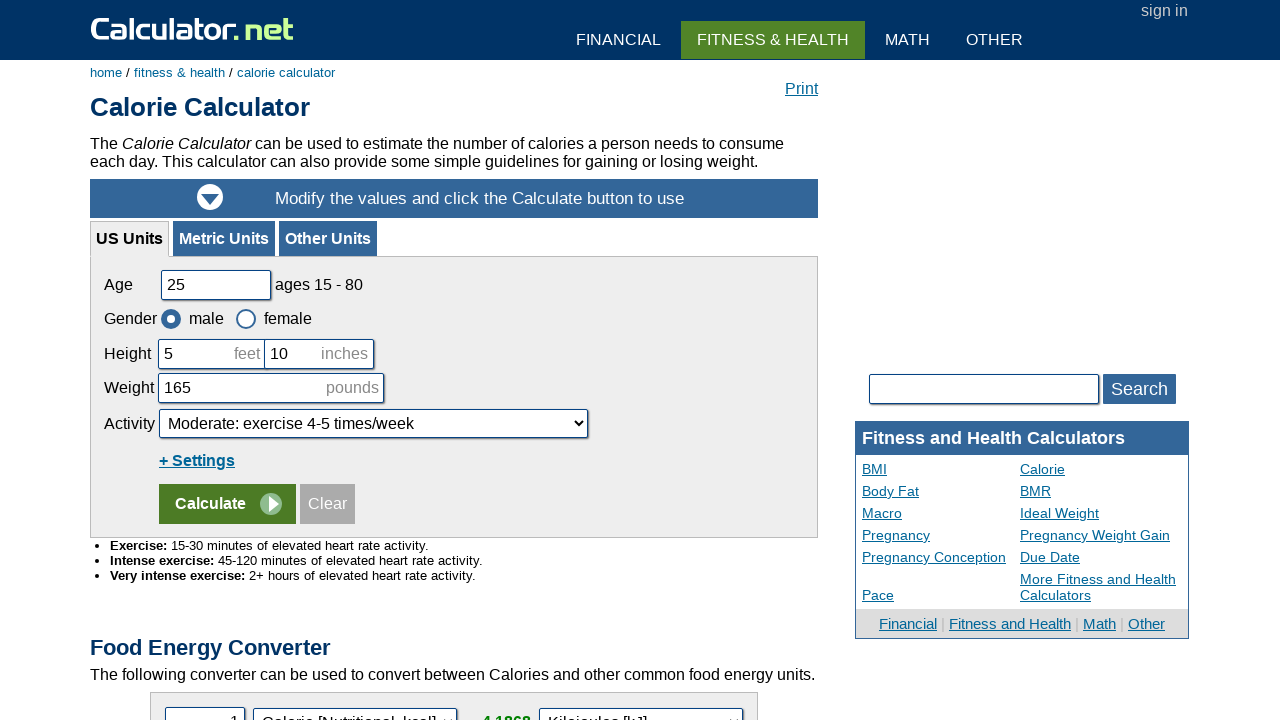

Retrieved id attribute: coutunit2
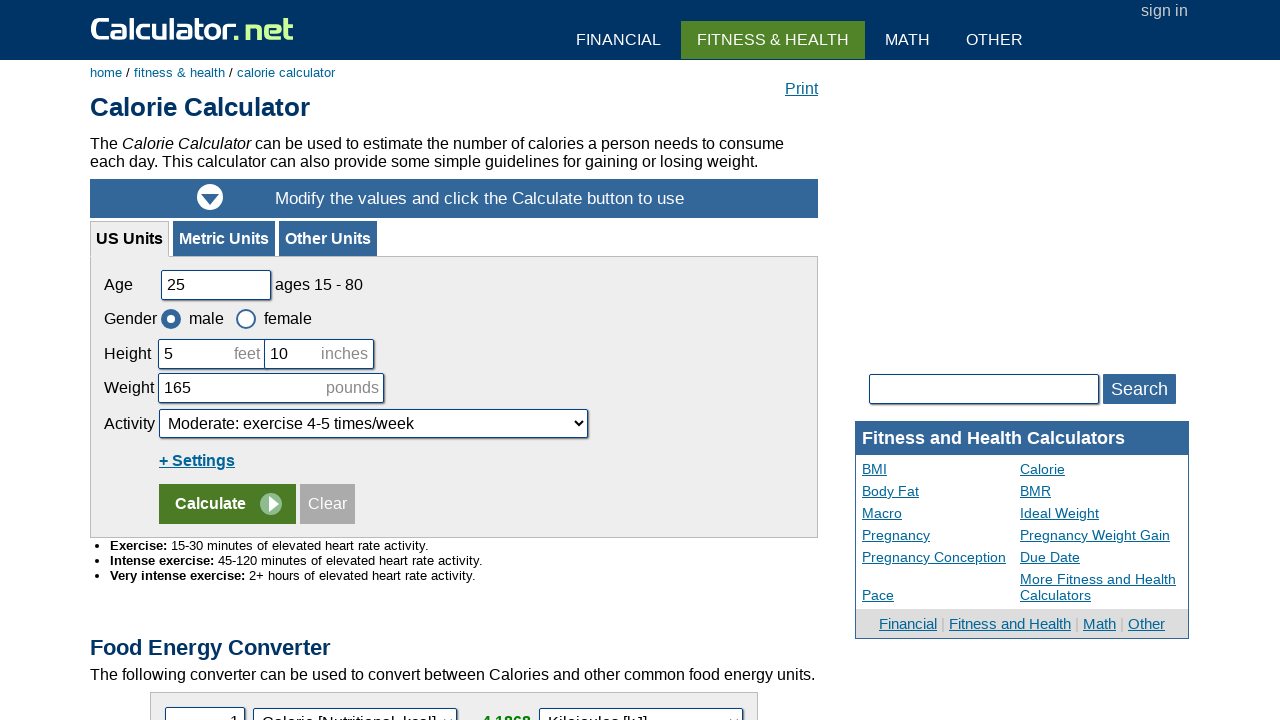

Retrieved id attribute: cformula1
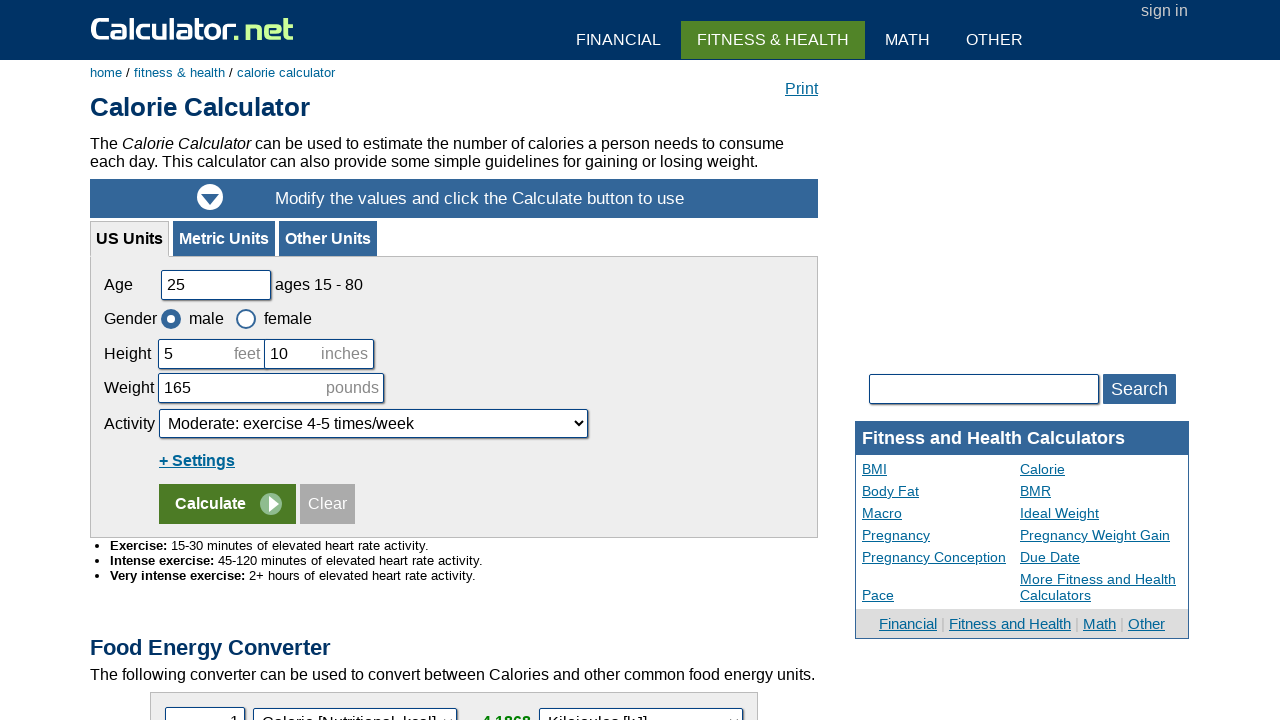

Retrieved id attribute: cformula3
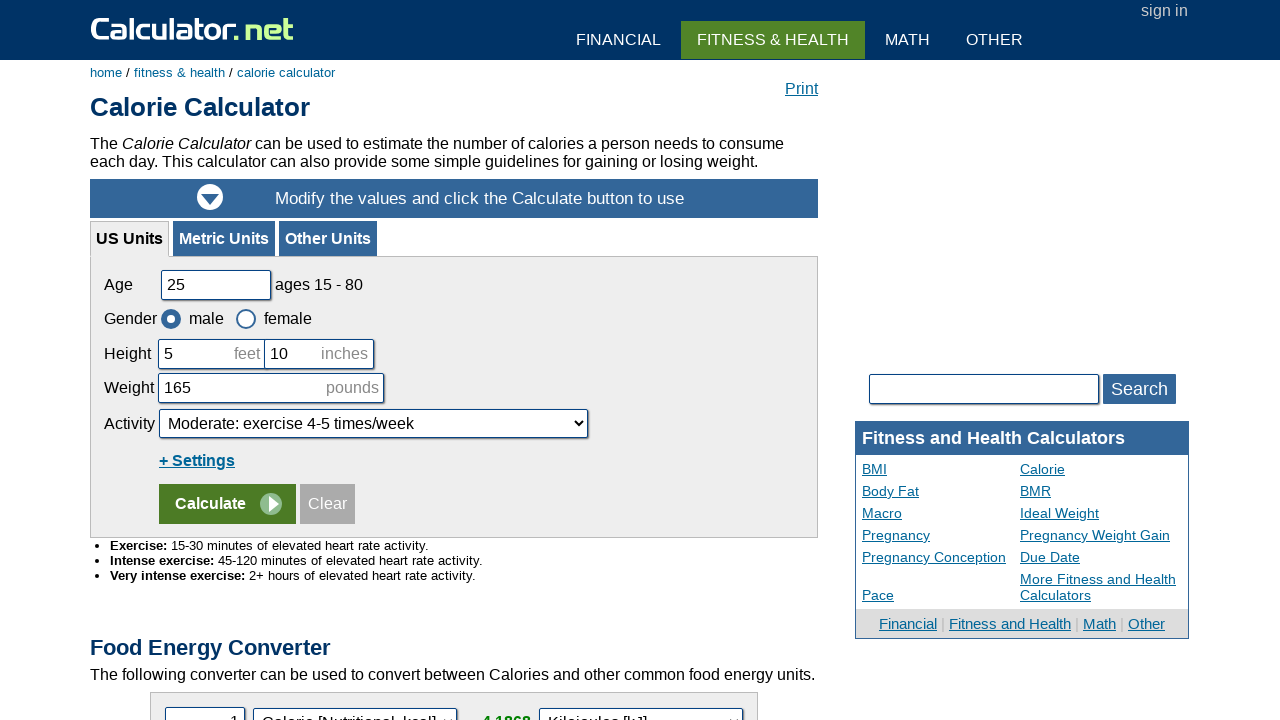

Retrieved id attribute: cformula2
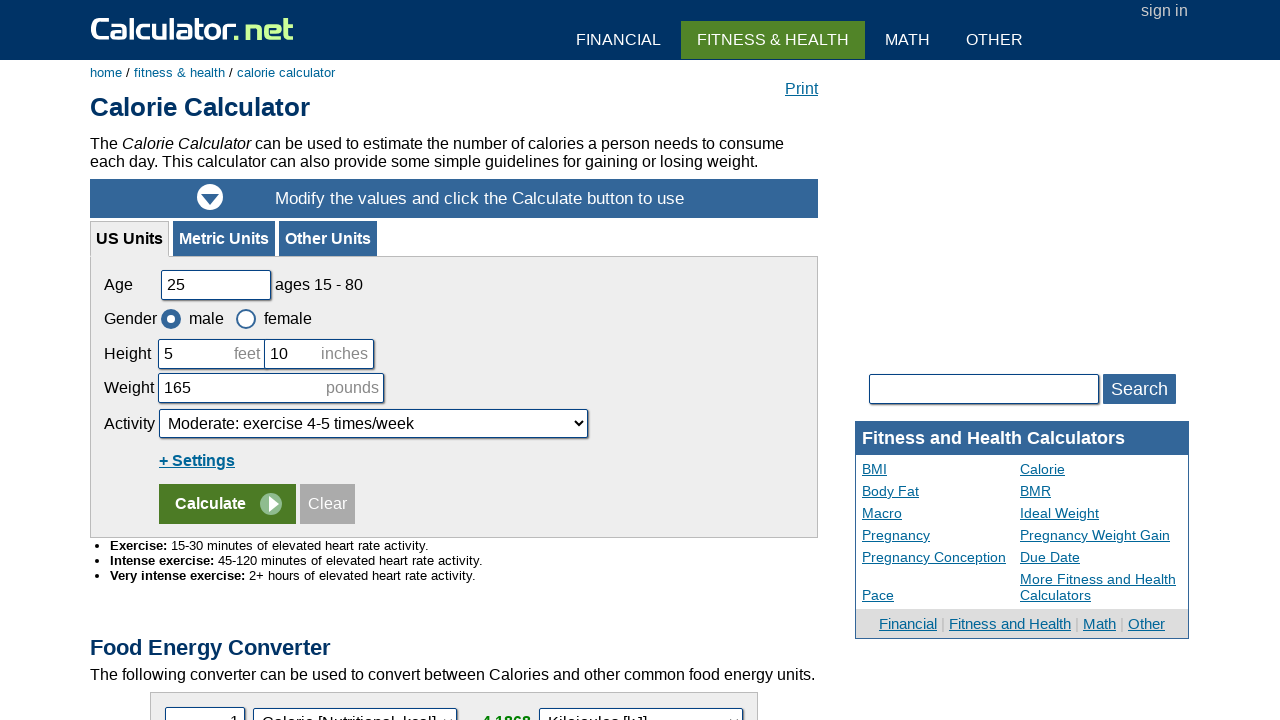

Retrieved id attribute: ctype
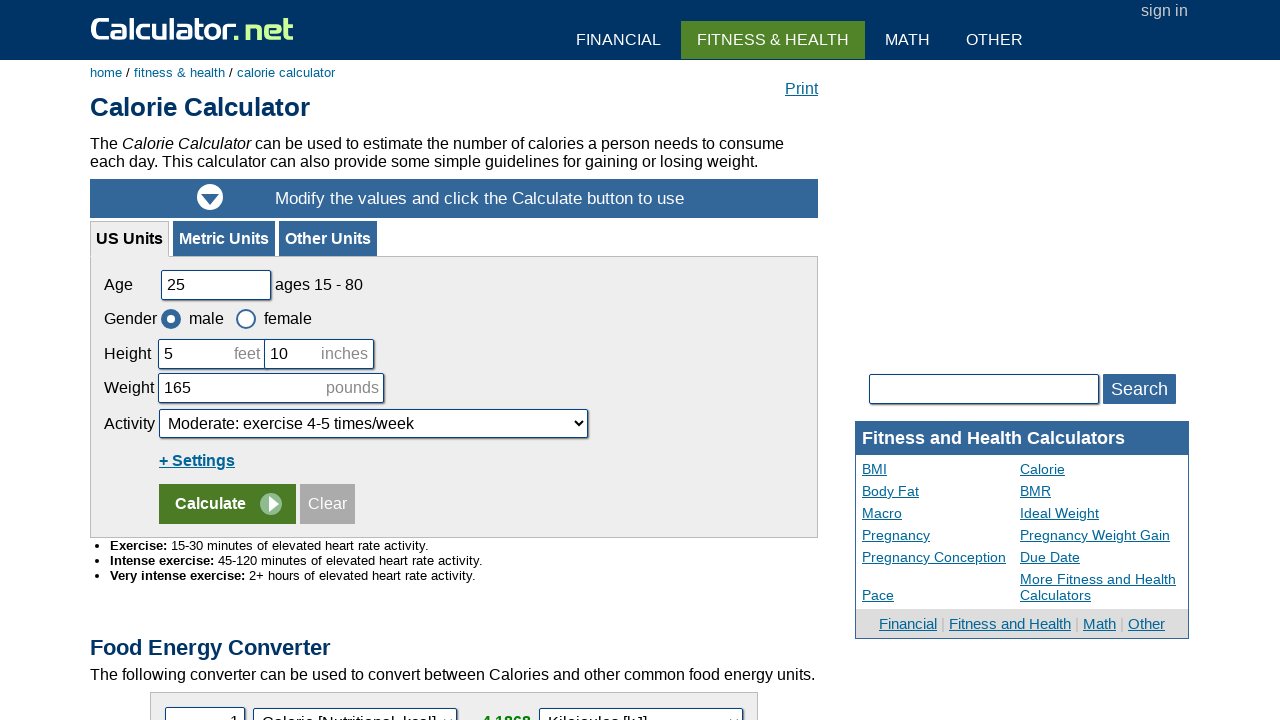

Retrieved id attribute: cinevalue
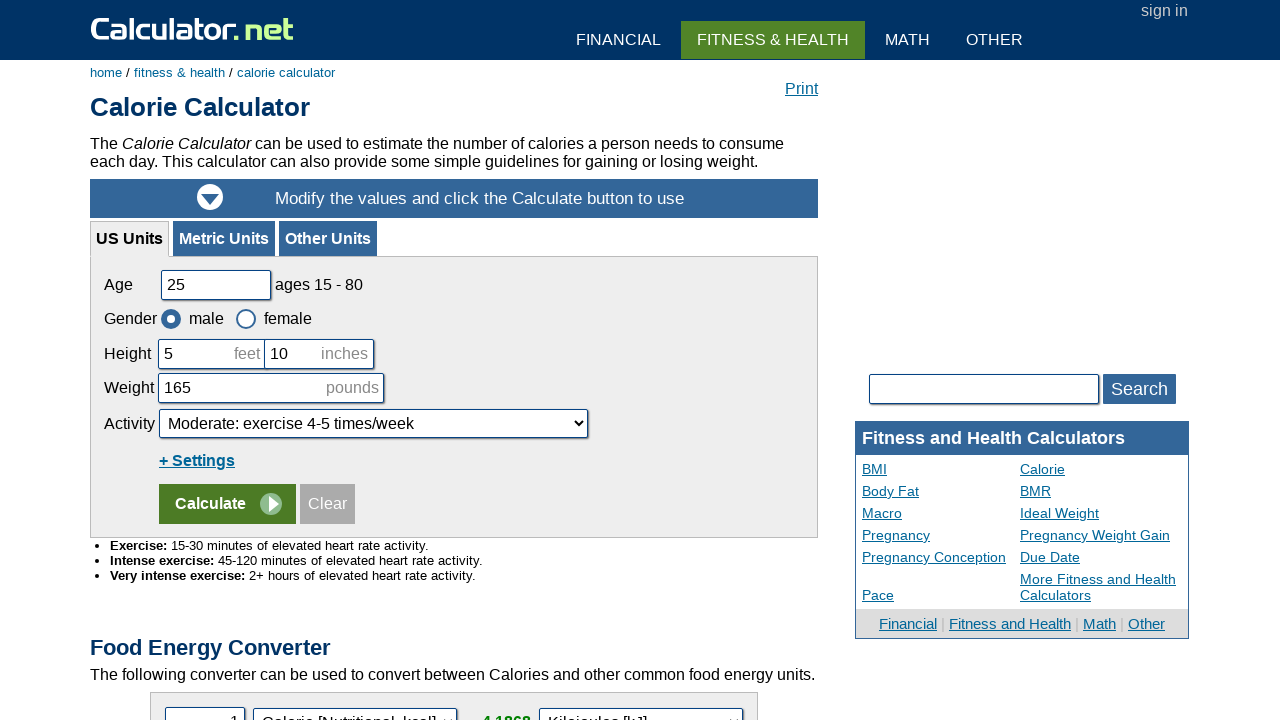

Retrieved id attribute: cineunit
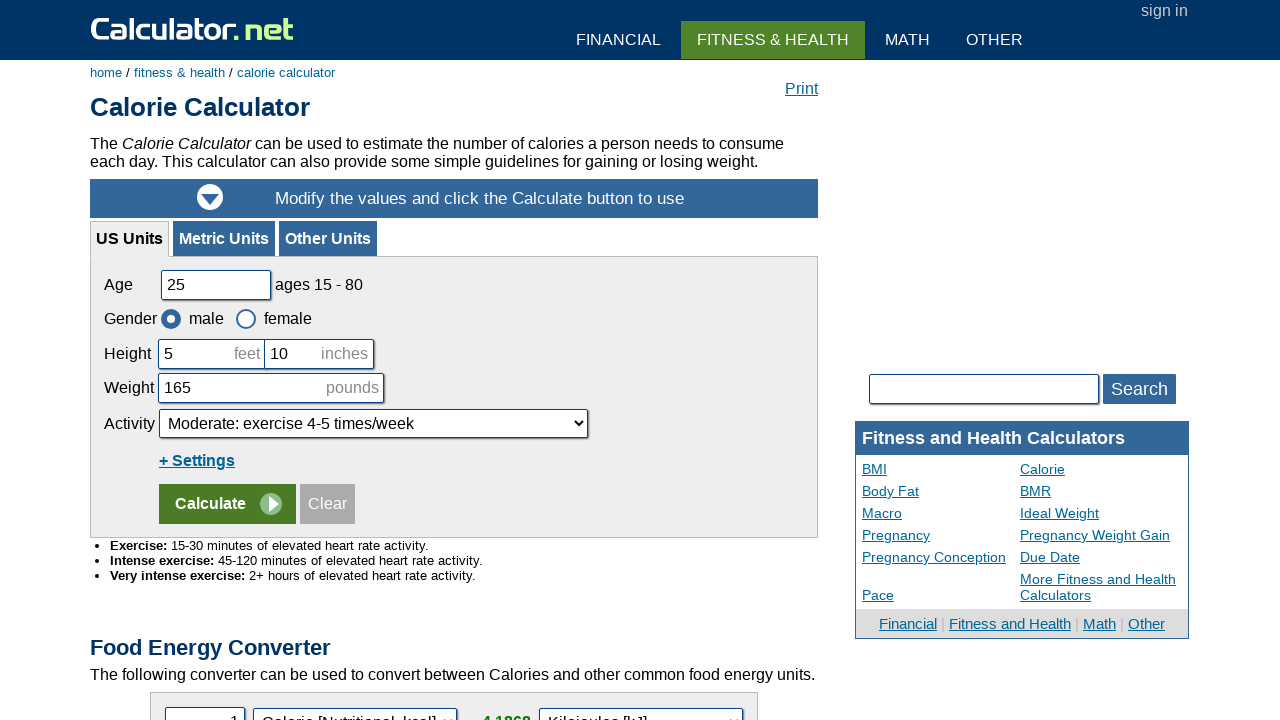

Retrieved id attribute: couteunit
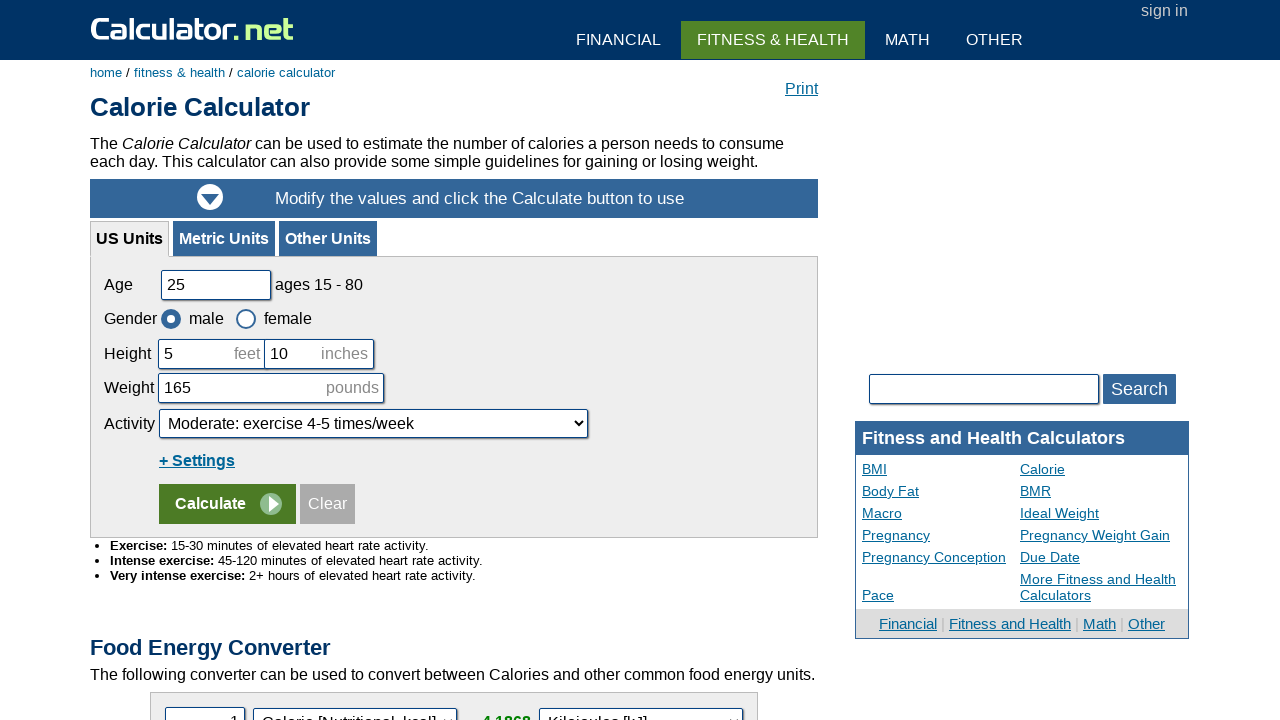

Retrieved id attribute: calcSearchTerm
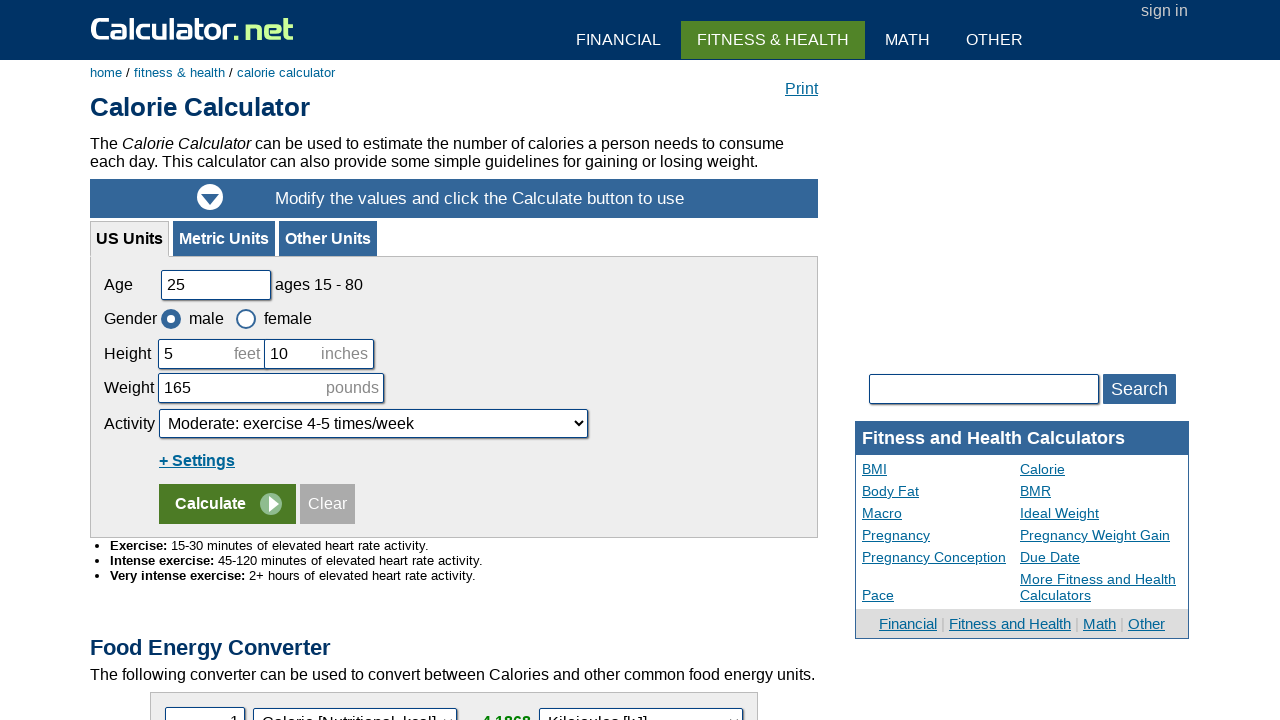

Retrieved id attribute: calcSearchOut
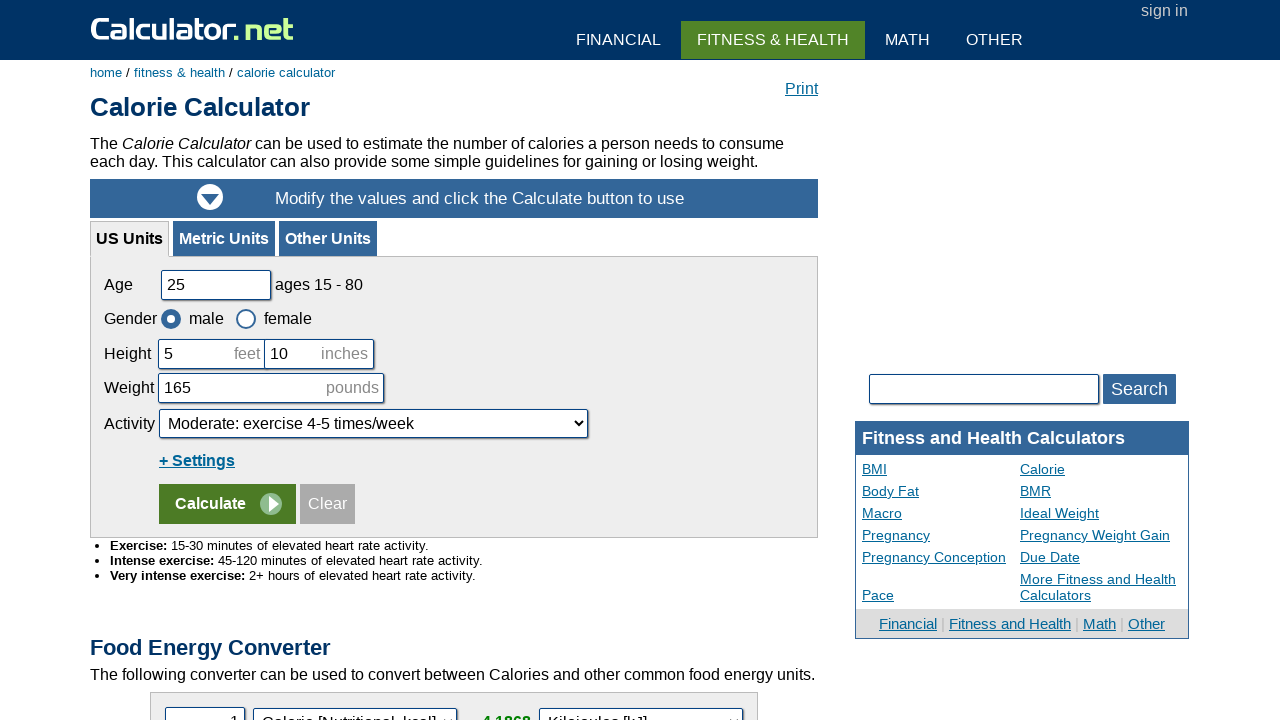

Retrieved id attribute: clear
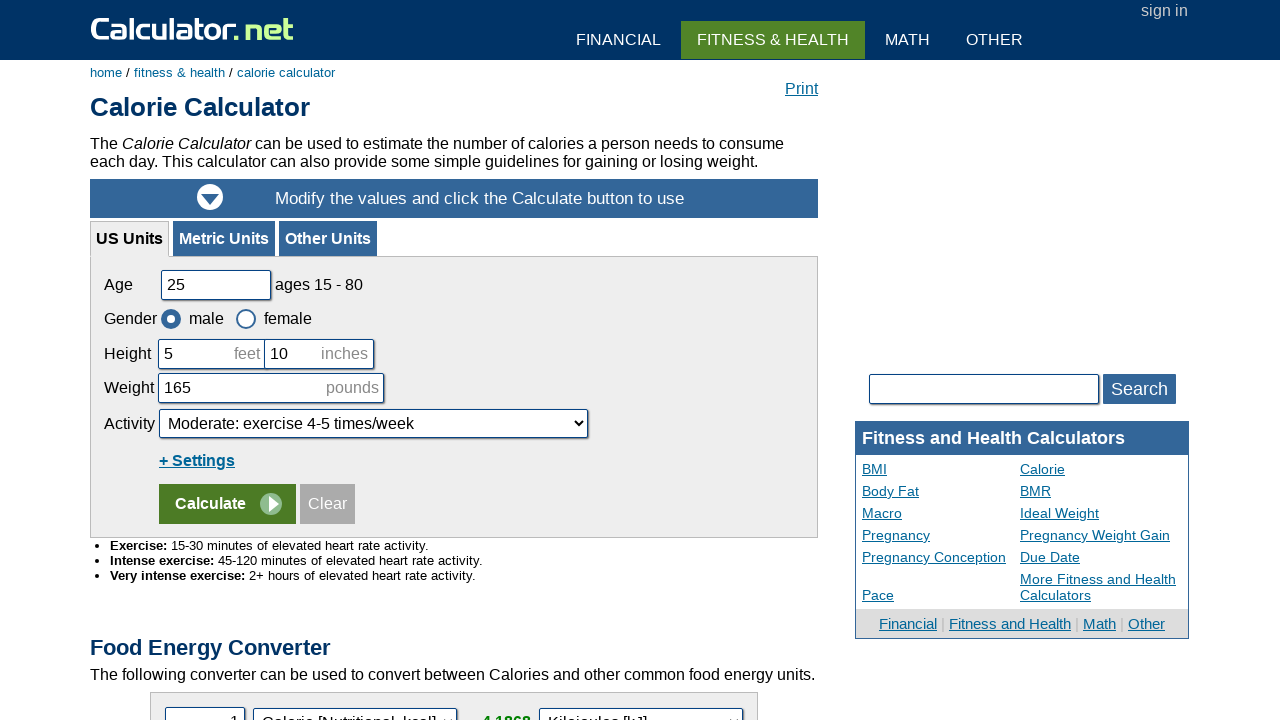

Located all elements with name attribute containing 'height'
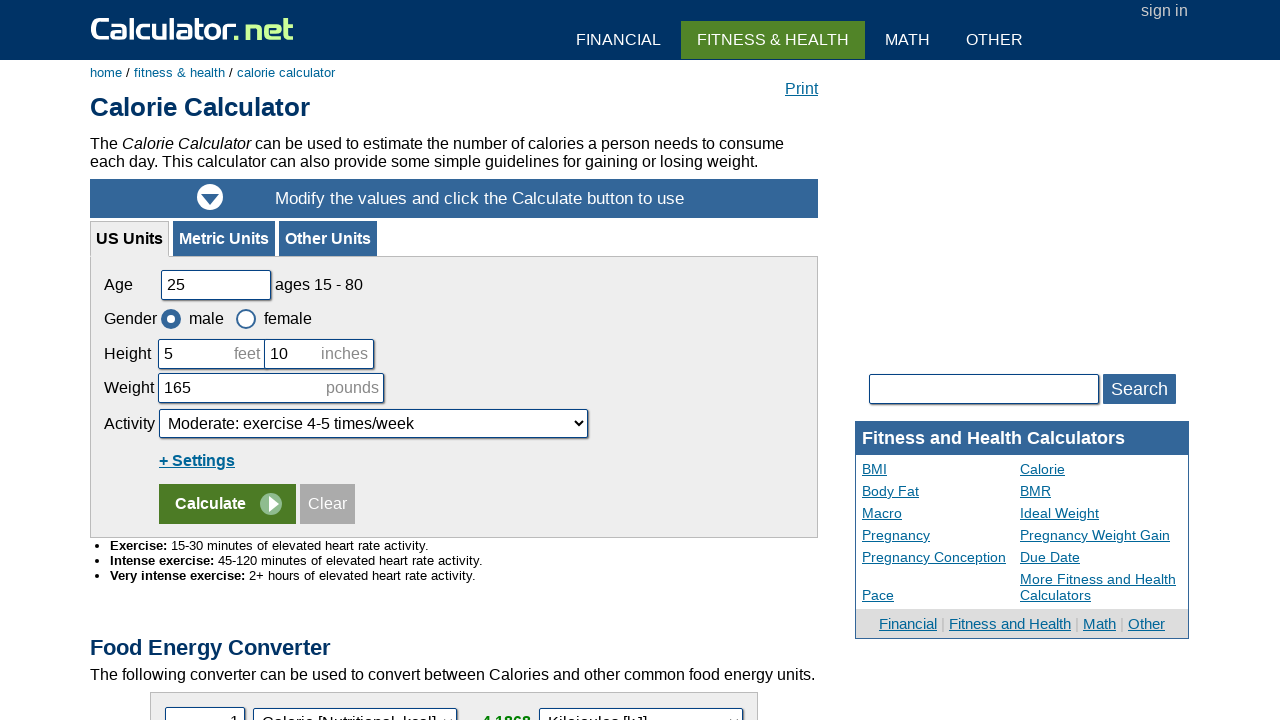

Retrieved name attribute: cheightfeet
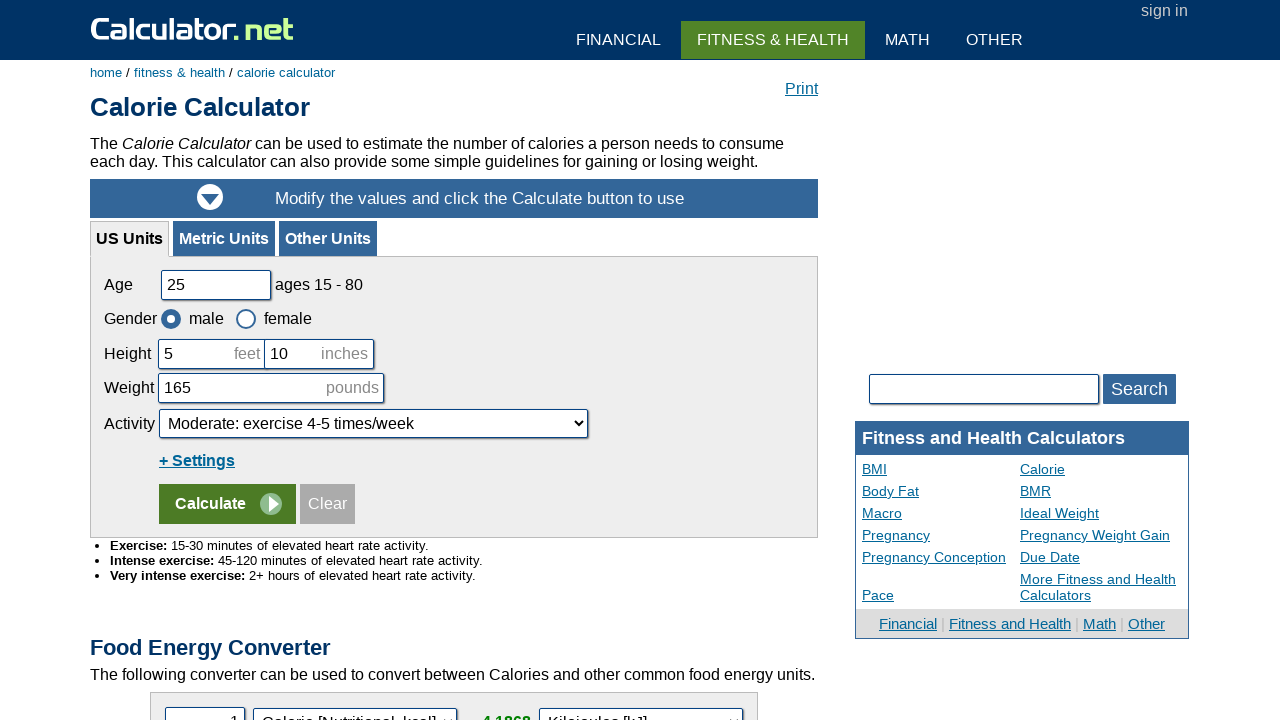

Retrieved name attribute: cheightinch
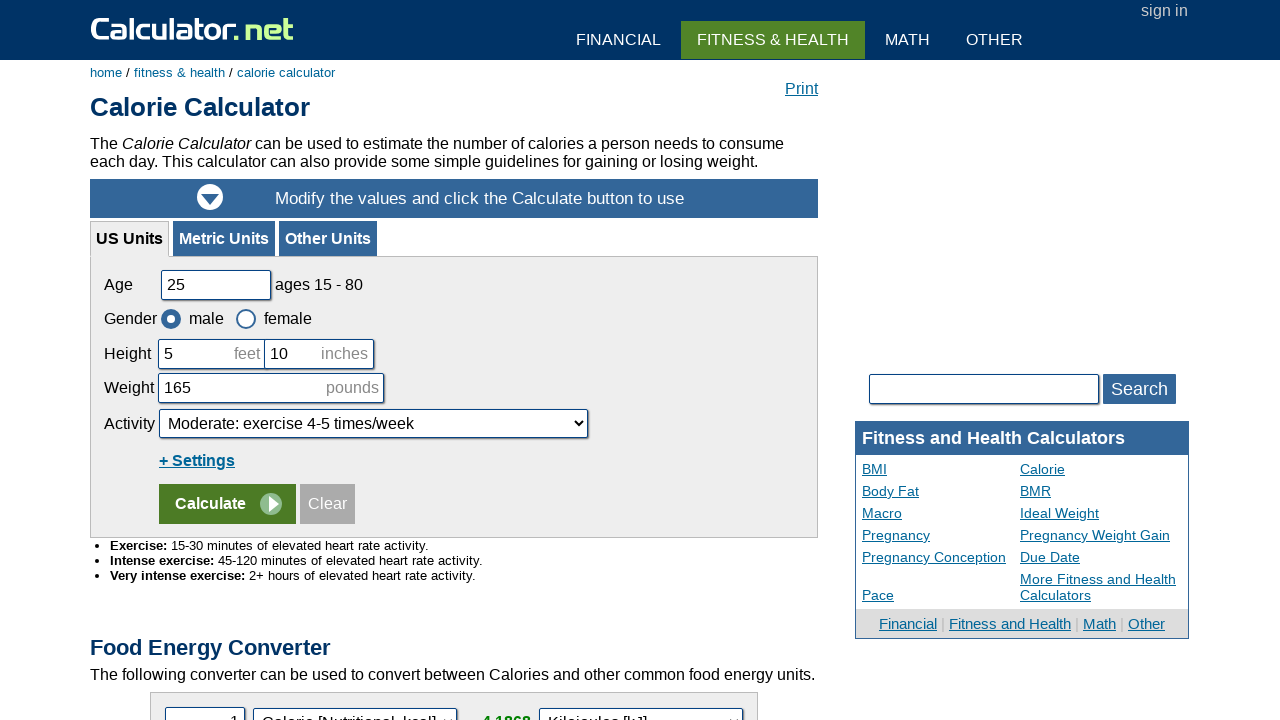

Retrieved name attribute: cheightmeter
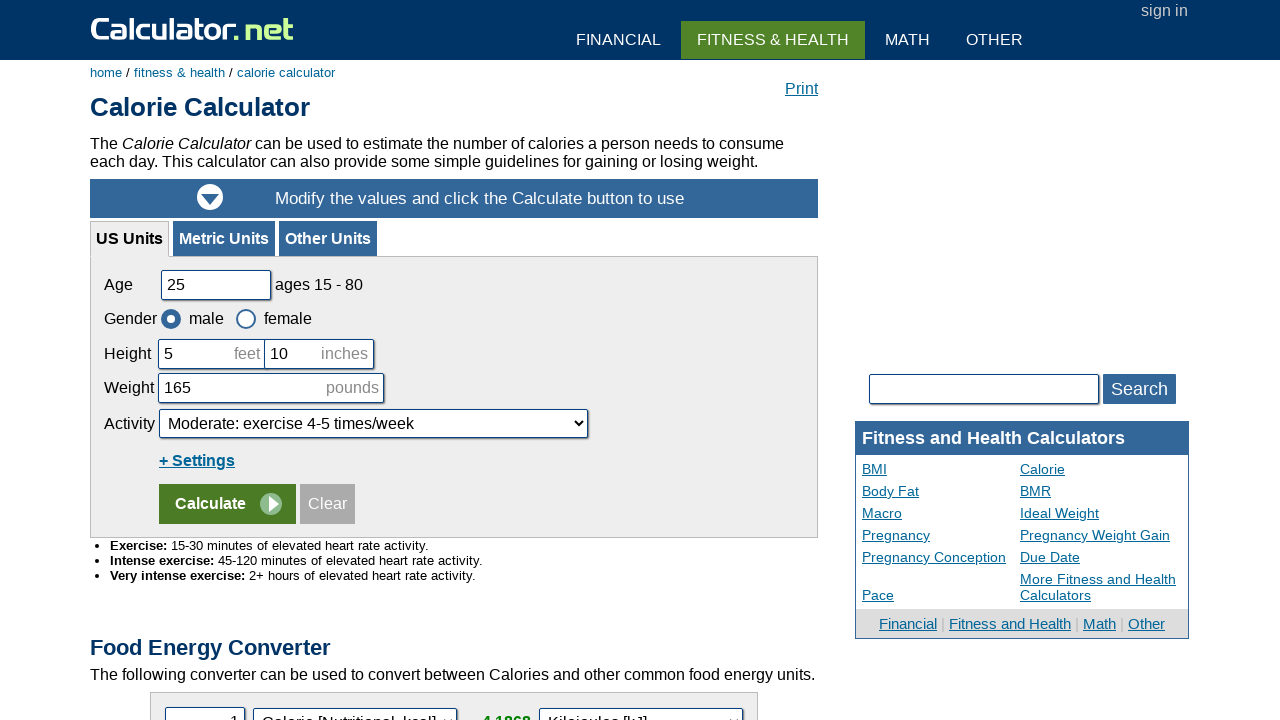

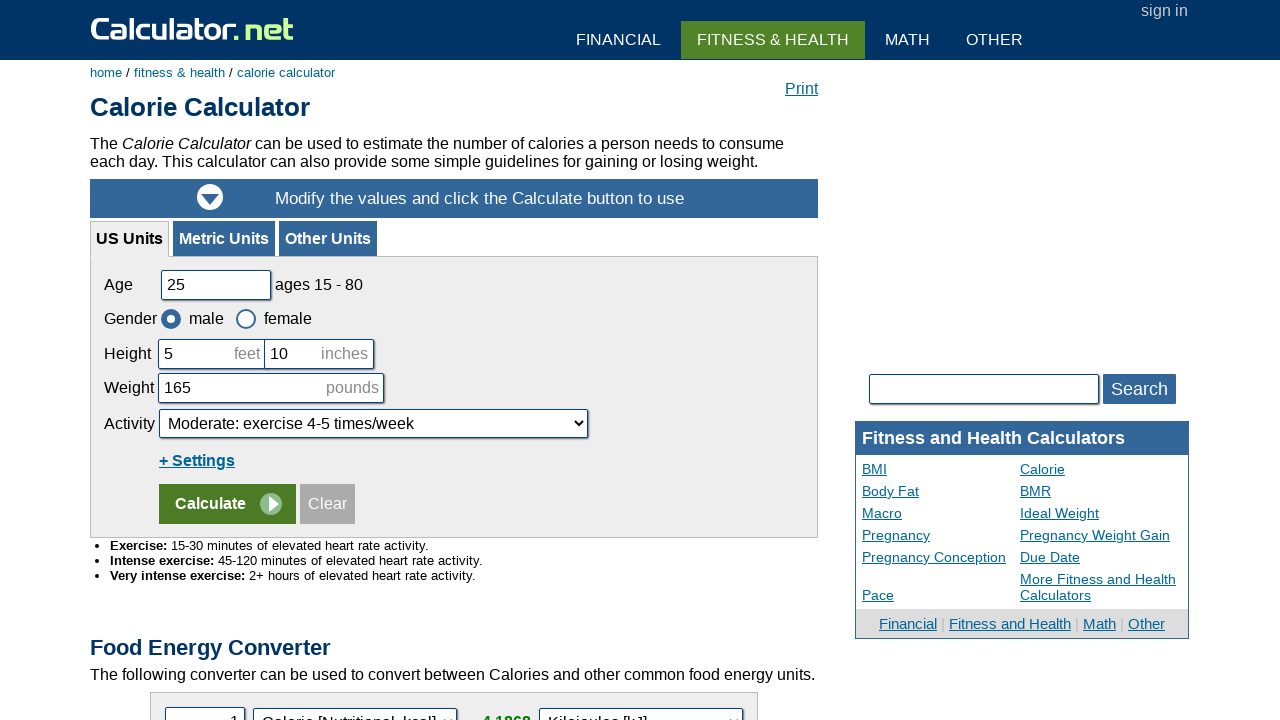